Tests selecting an option from a dropdown by iterating through options and clicking the one with matching text "Option 1"

Starting URL: http://the-internet.herokuapp.com/dropdown

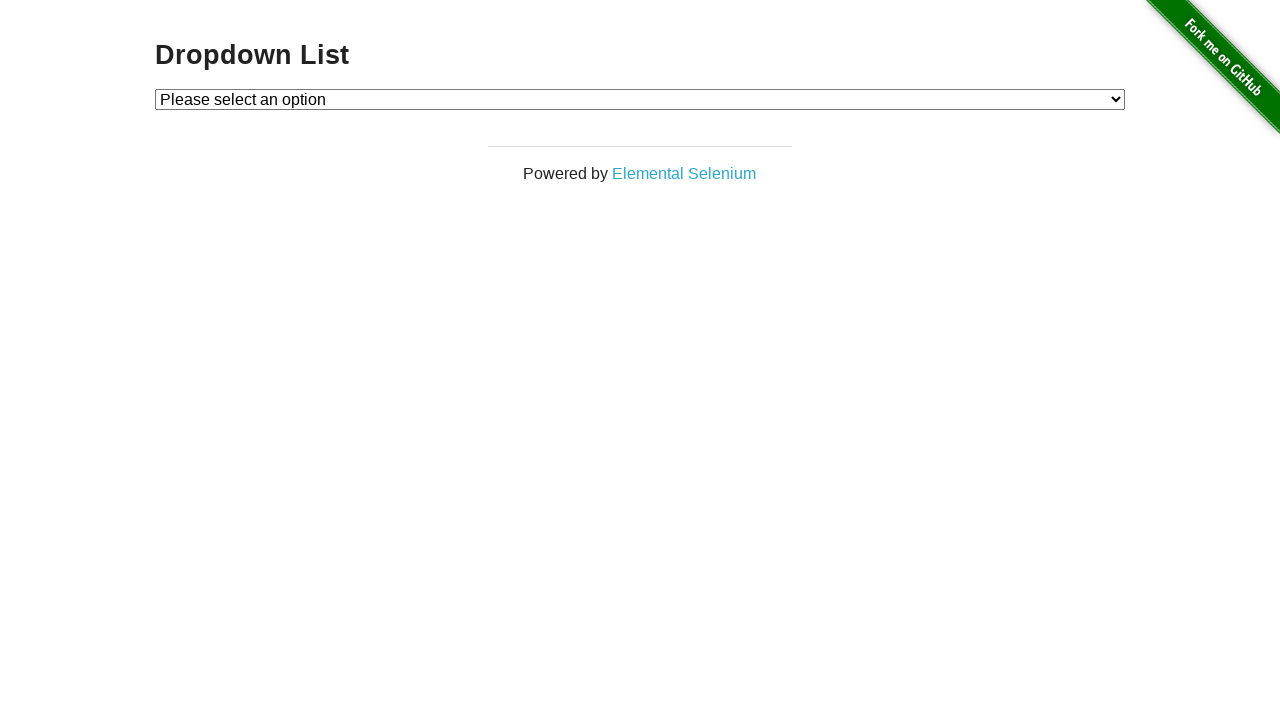

Waited for dropdown to be present
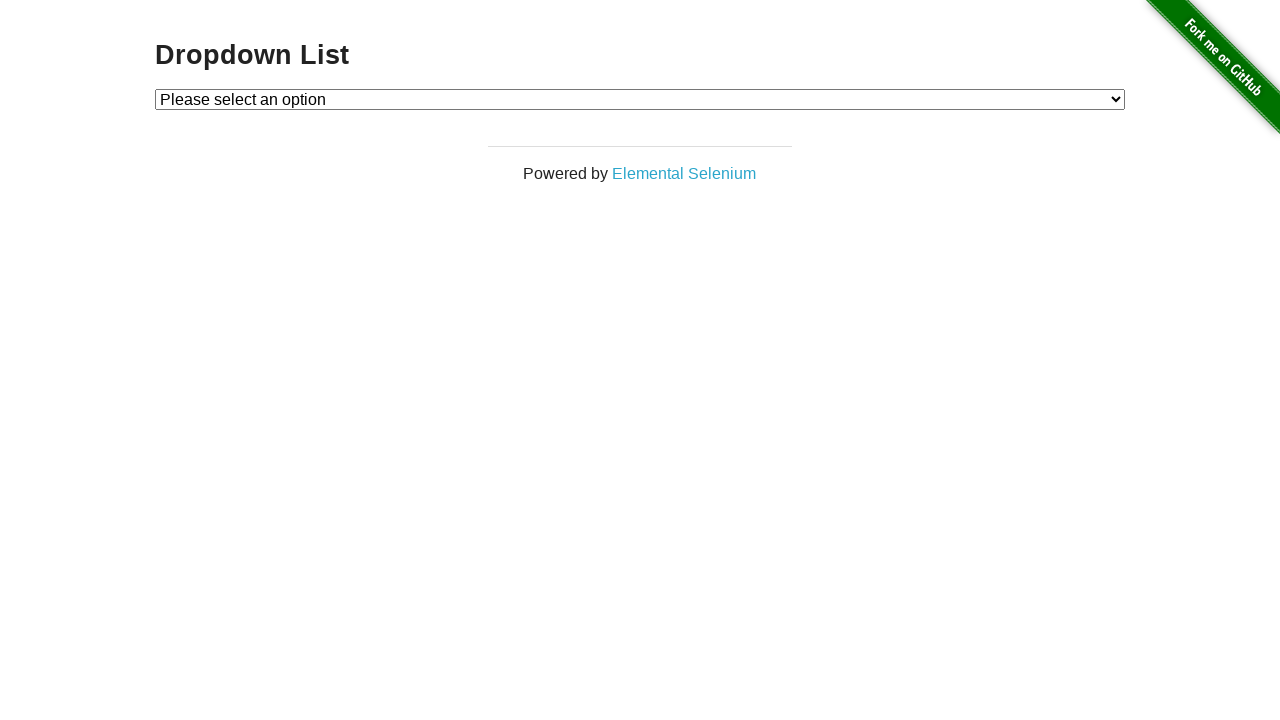

Selected 'Option 1' from dropdown on #dropdown
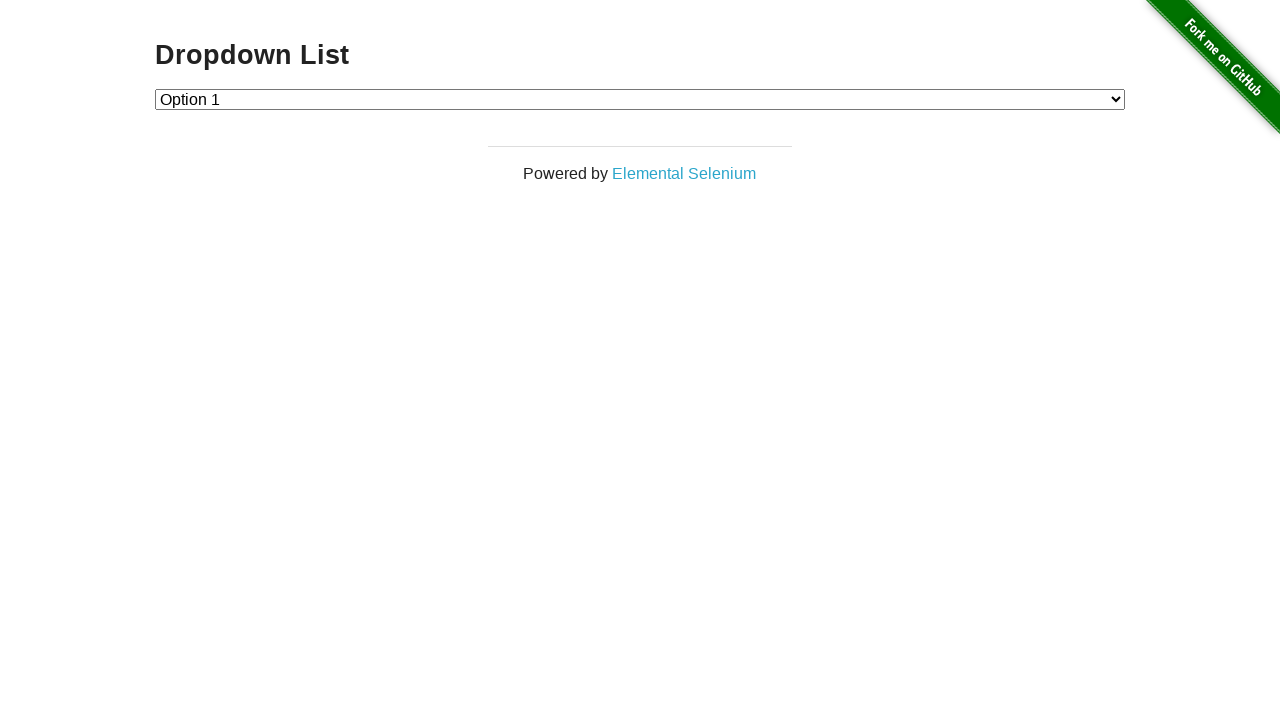

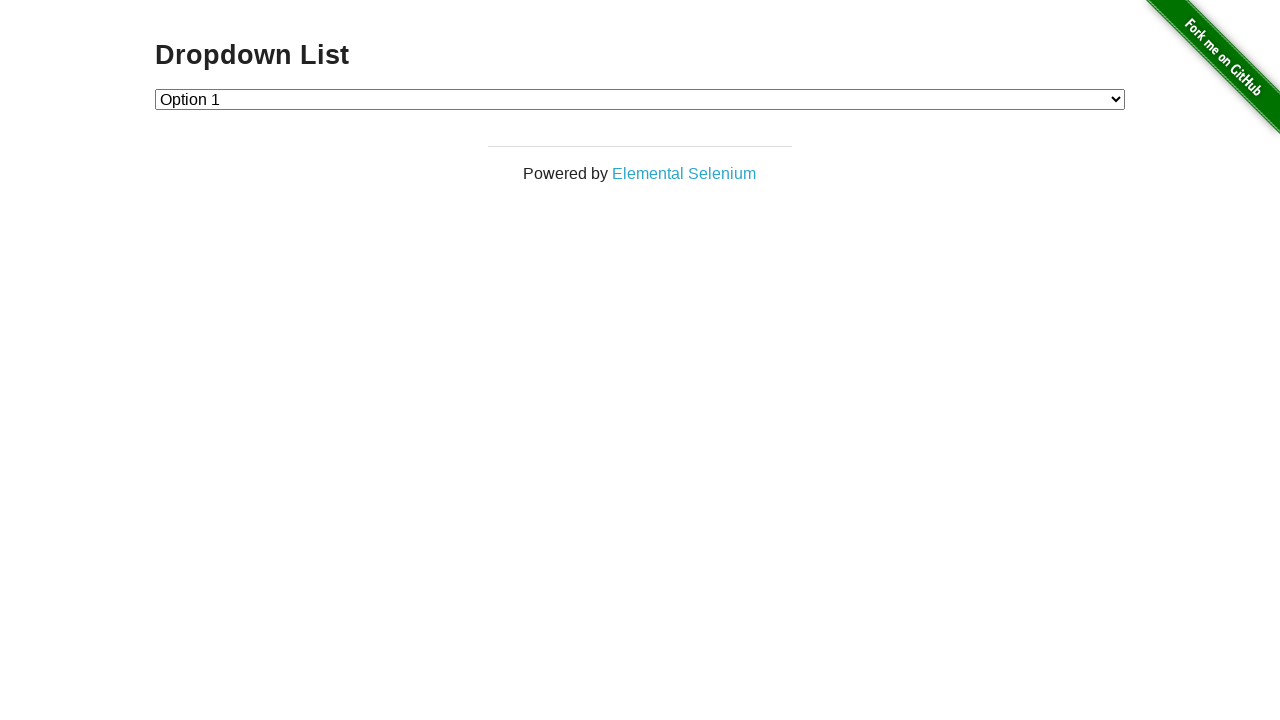